Tests right-click (context click) functionality on a search box field on the omayo test page

Starting URL: http://omayo.blogspot.com/

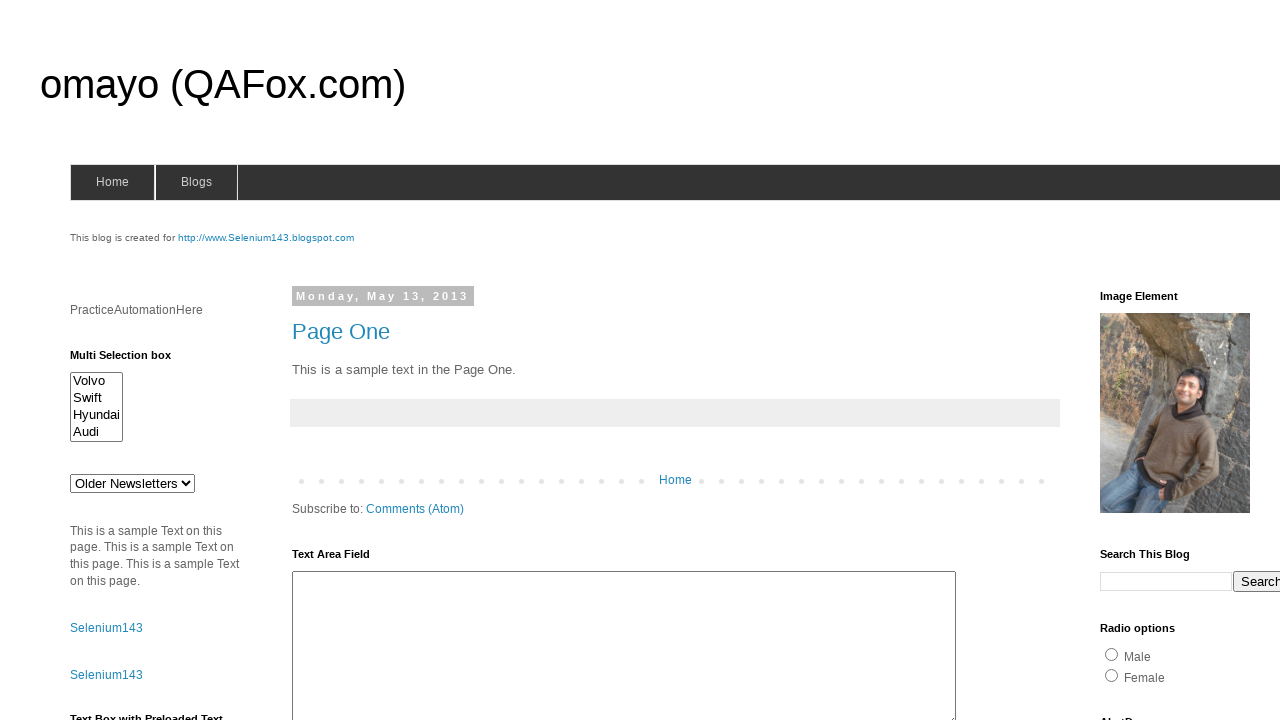

Search box field became visible
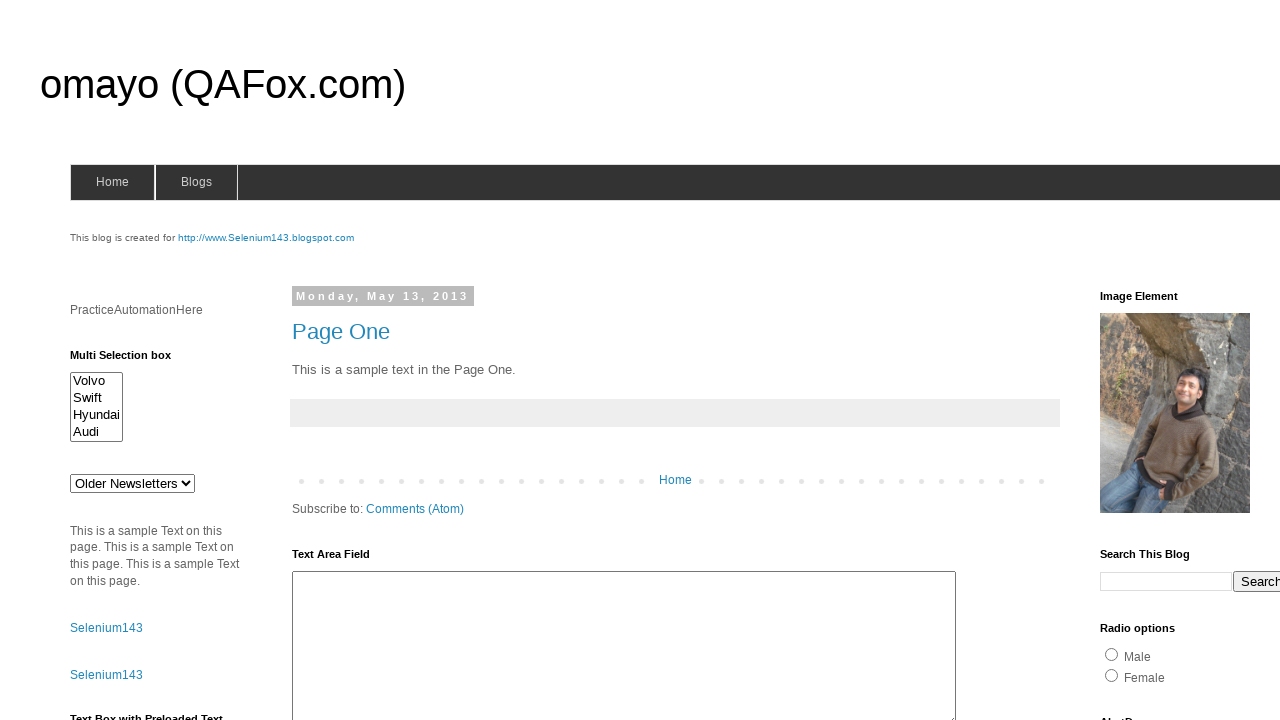

Performed right-click (context click) on the search box field at (1166, 581) on input[name='q']
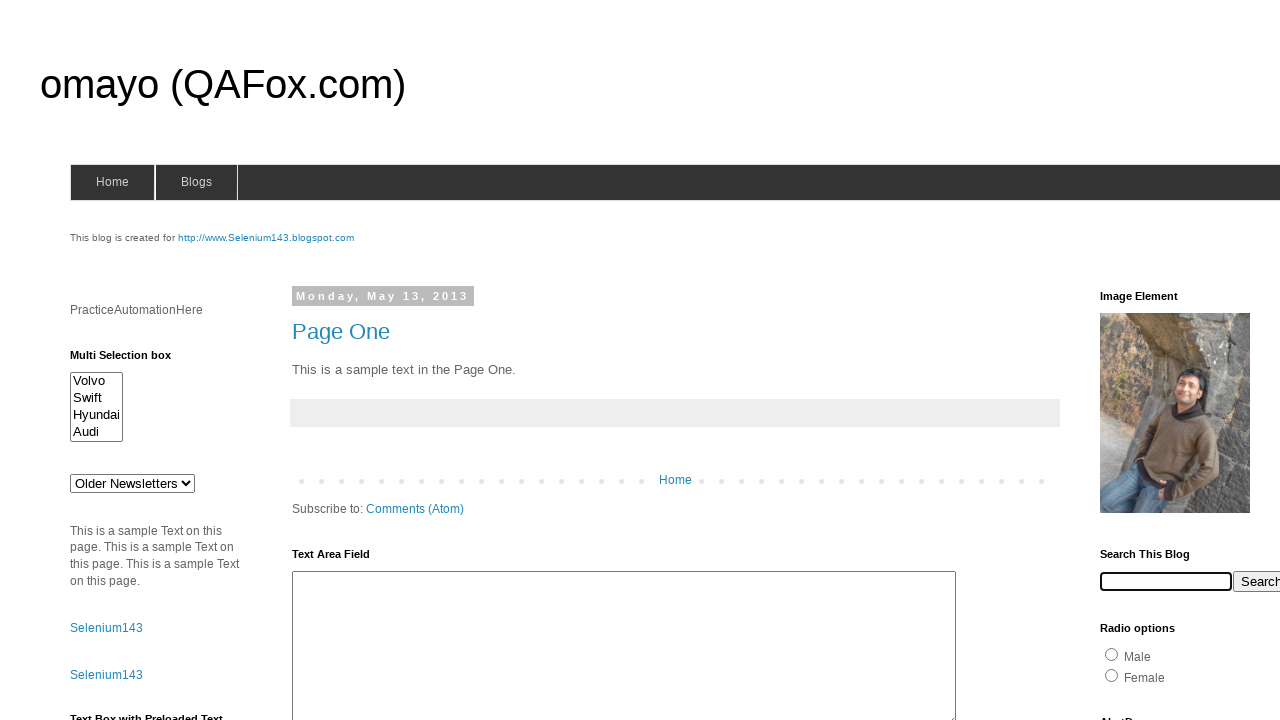

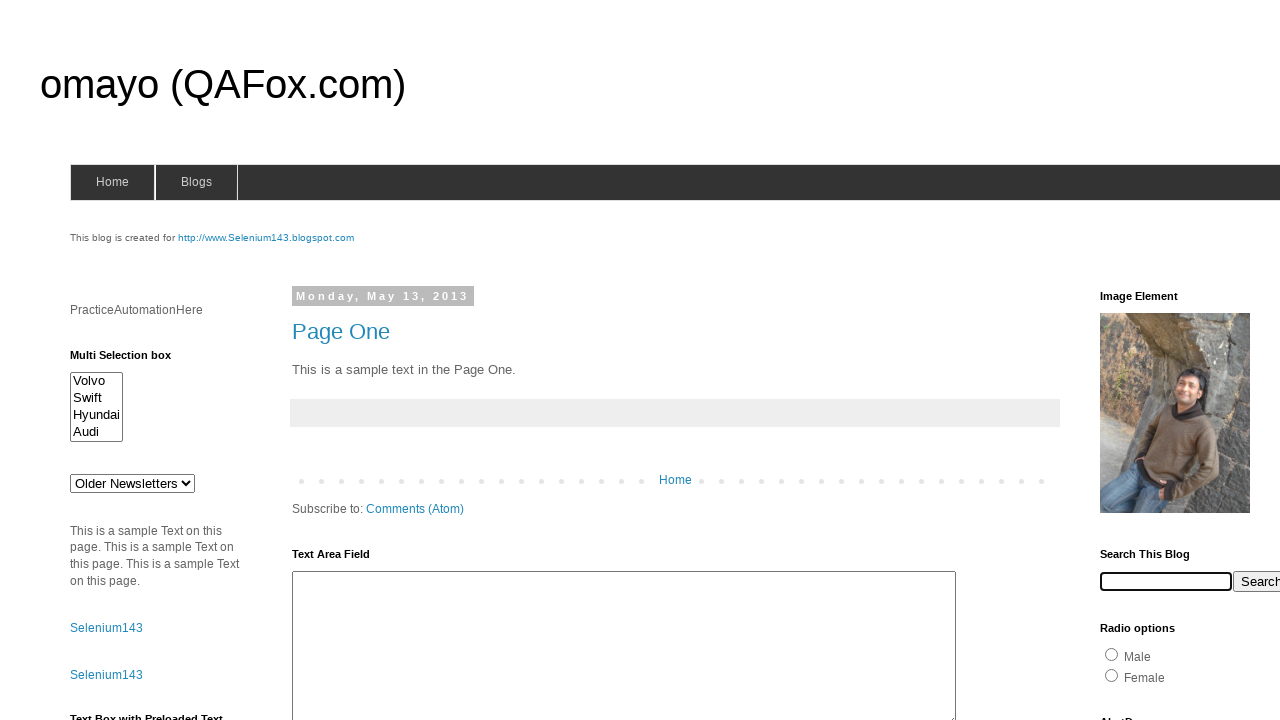